Tests window switching functionality by opening a new window, verifying content in both windows, and closing the new window

Starting URL: https://the-internet.herokuapp.com/windows

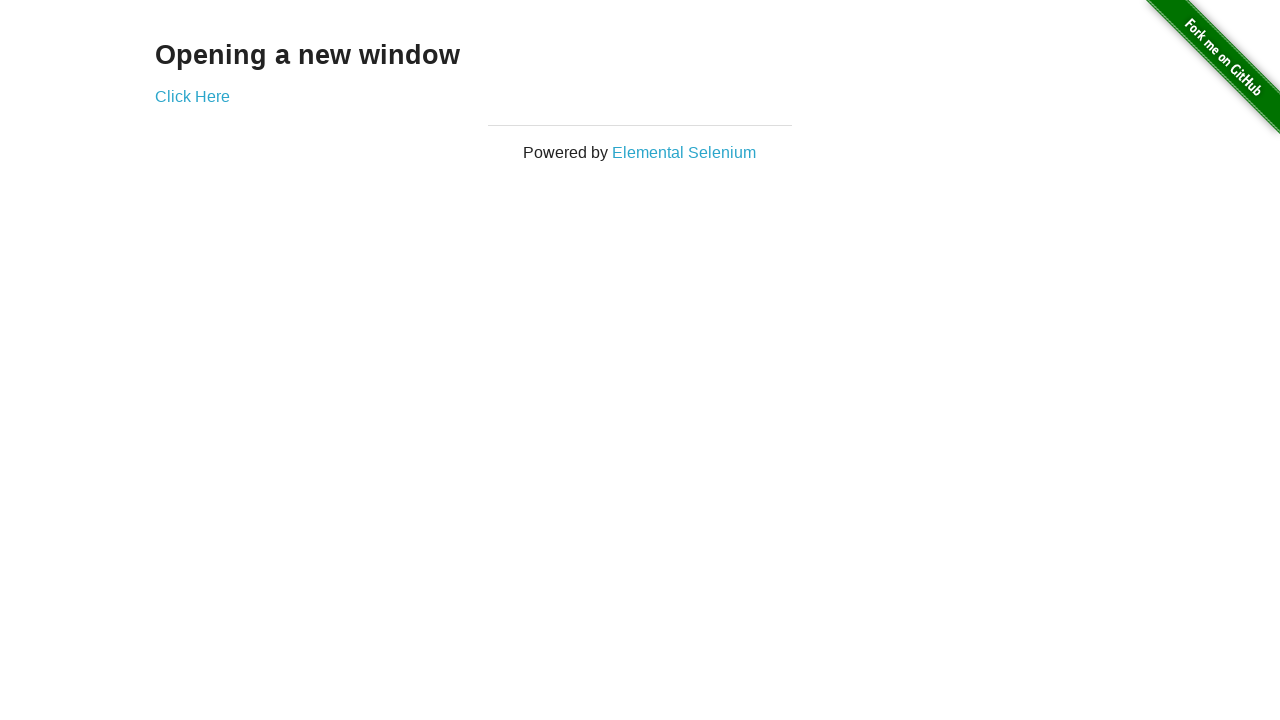

Clicked 'Click Here' link to open new window at (192, 96) on a:has-text('Click Here')
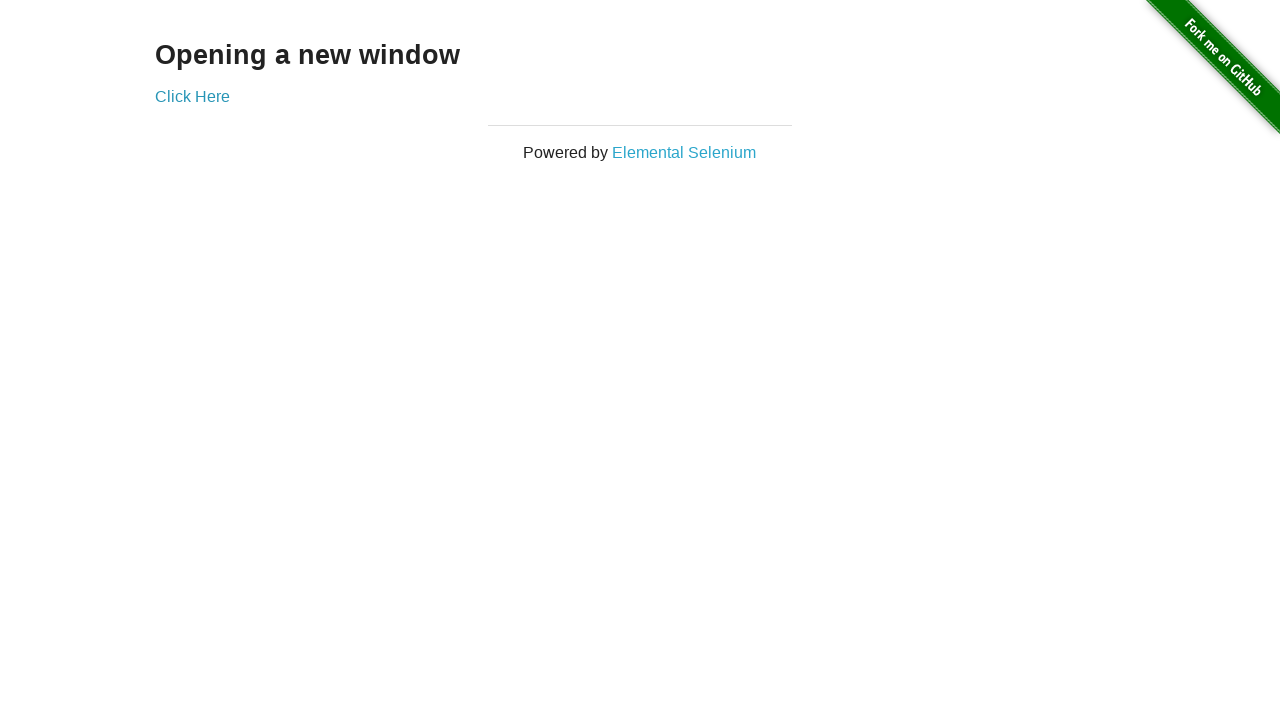

New window opened and captured
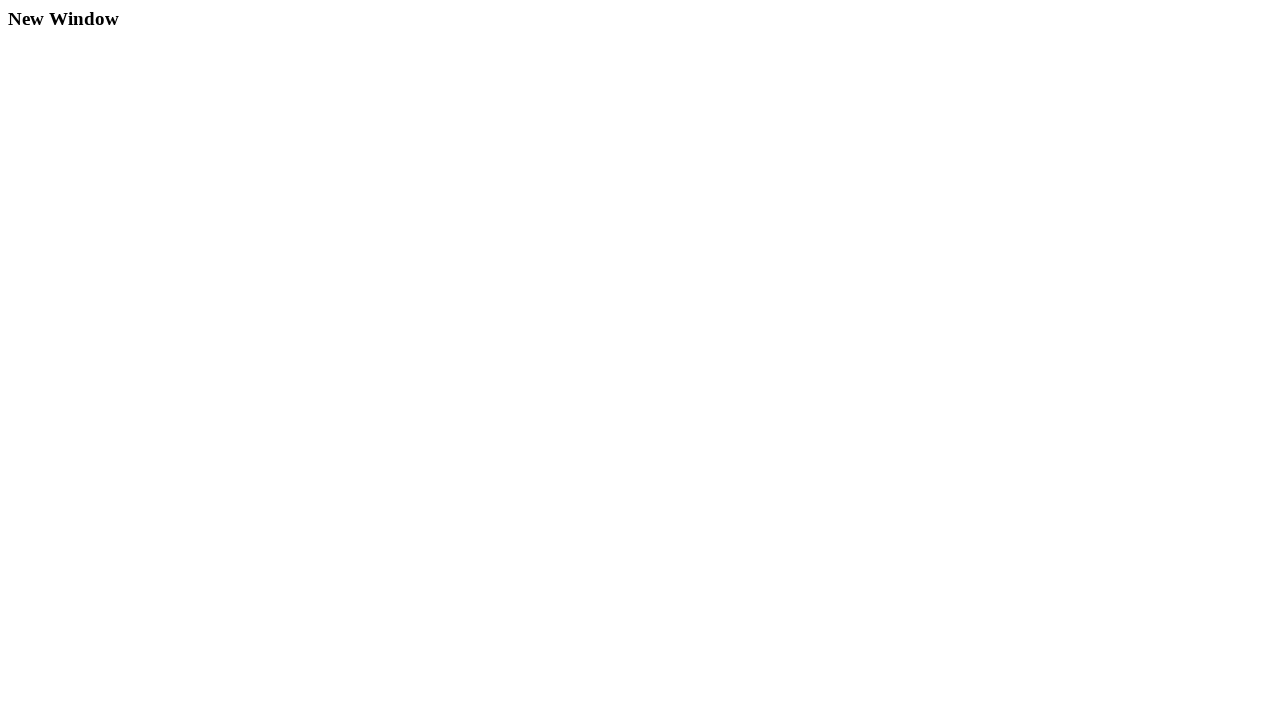

Retrieved title from new window
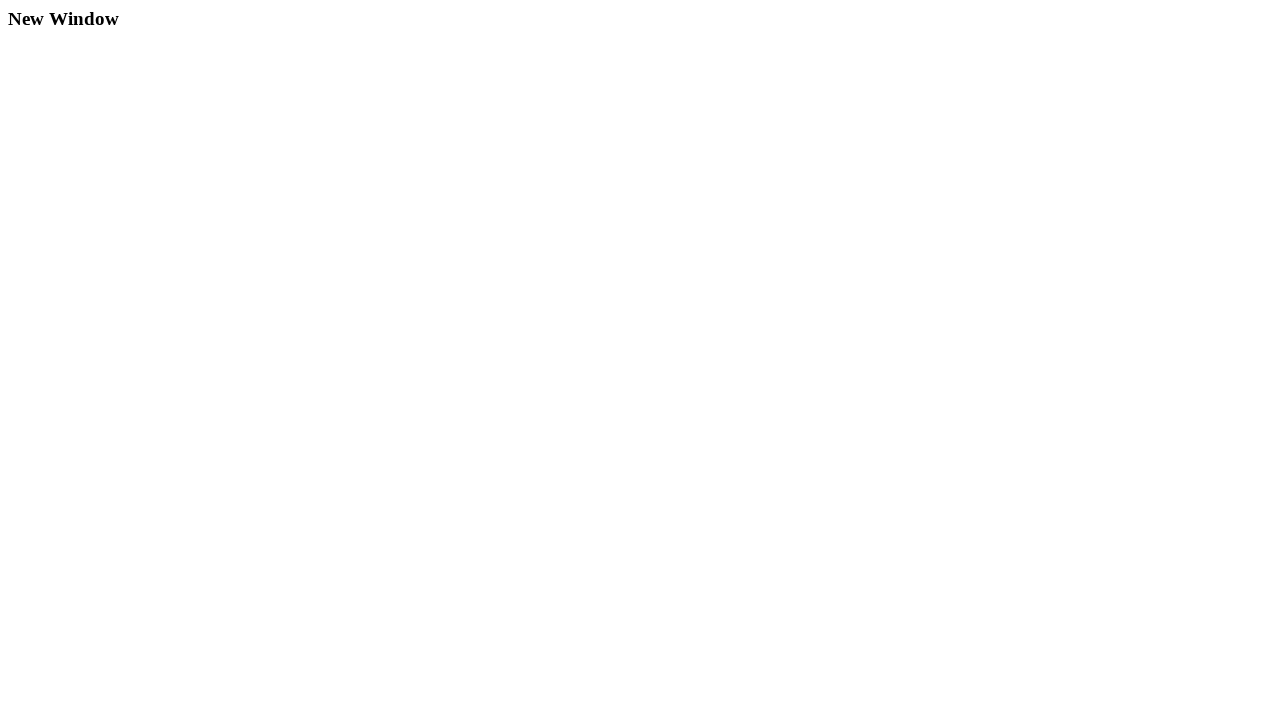

Verified new window title is 'New Window'
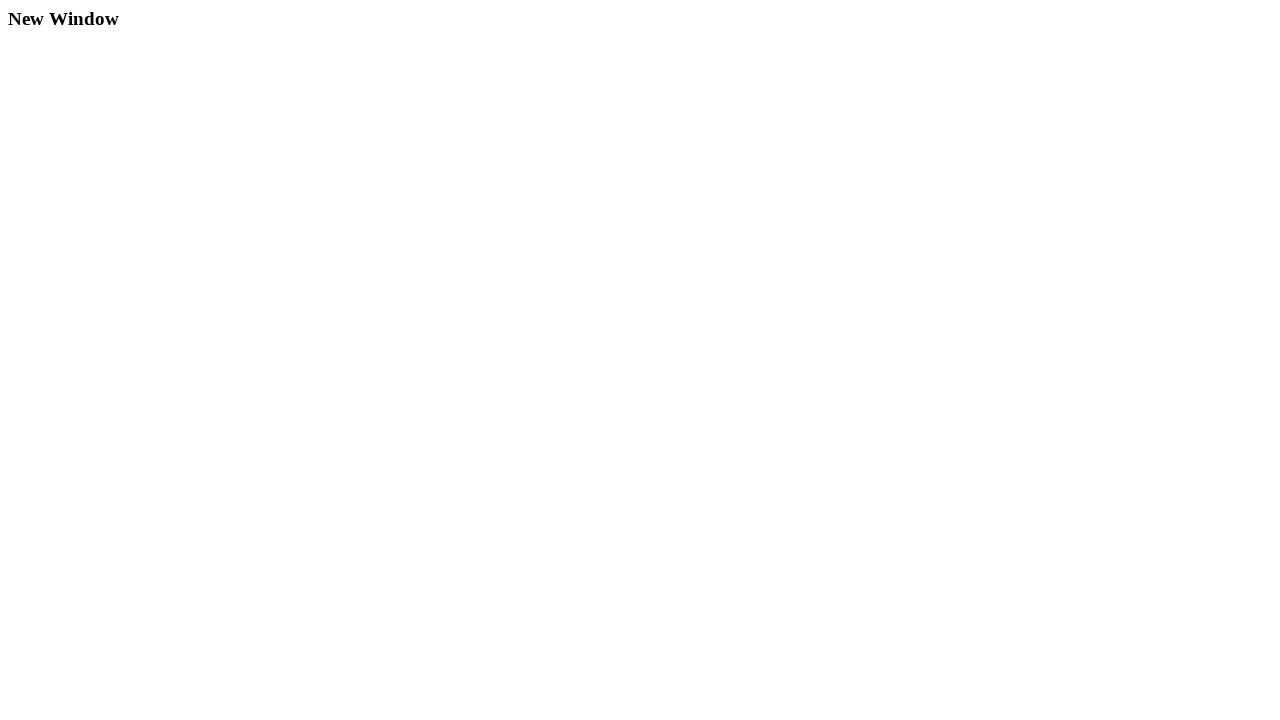

Closed the new window
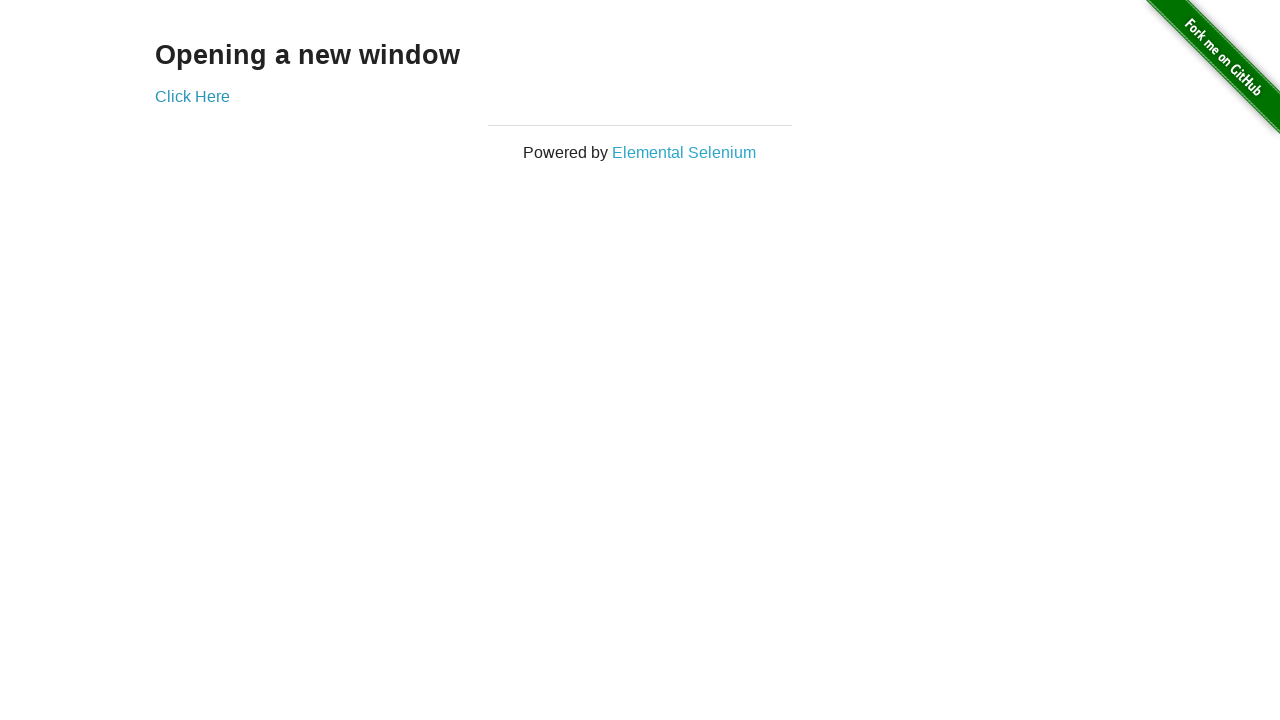

Retrieved title from original window
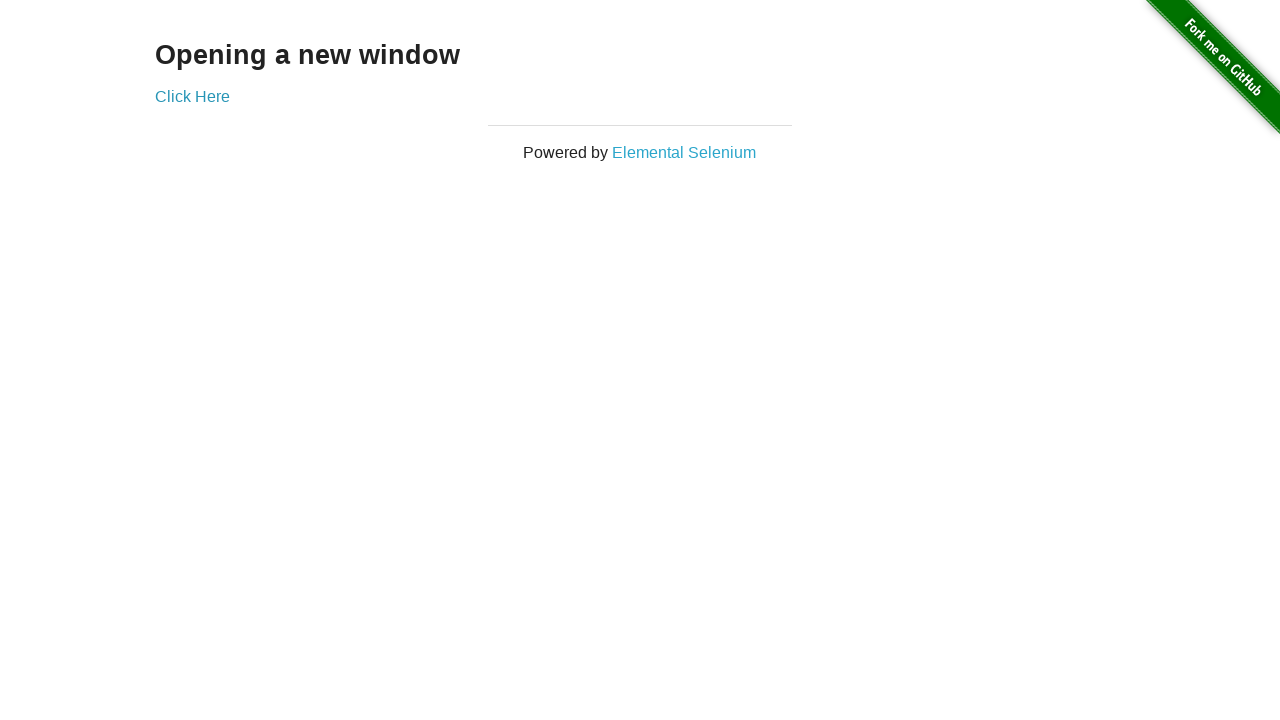

Verified original window title is 'Opening a new window'
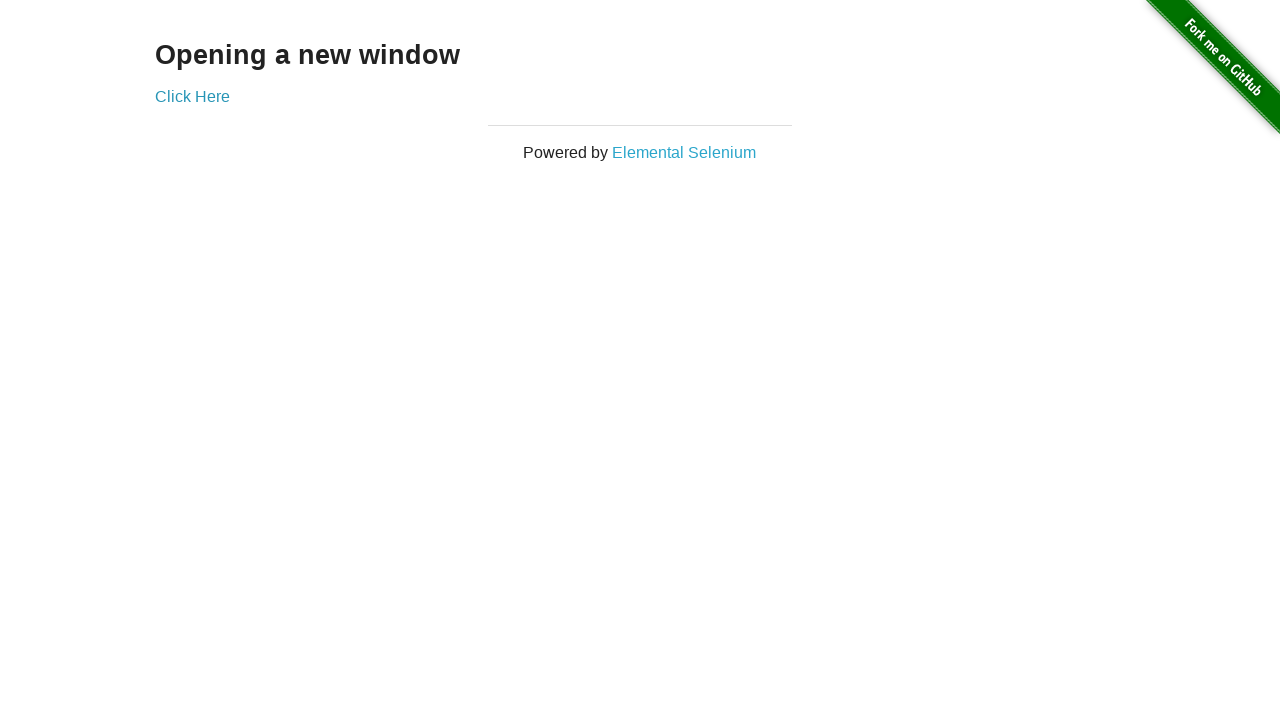

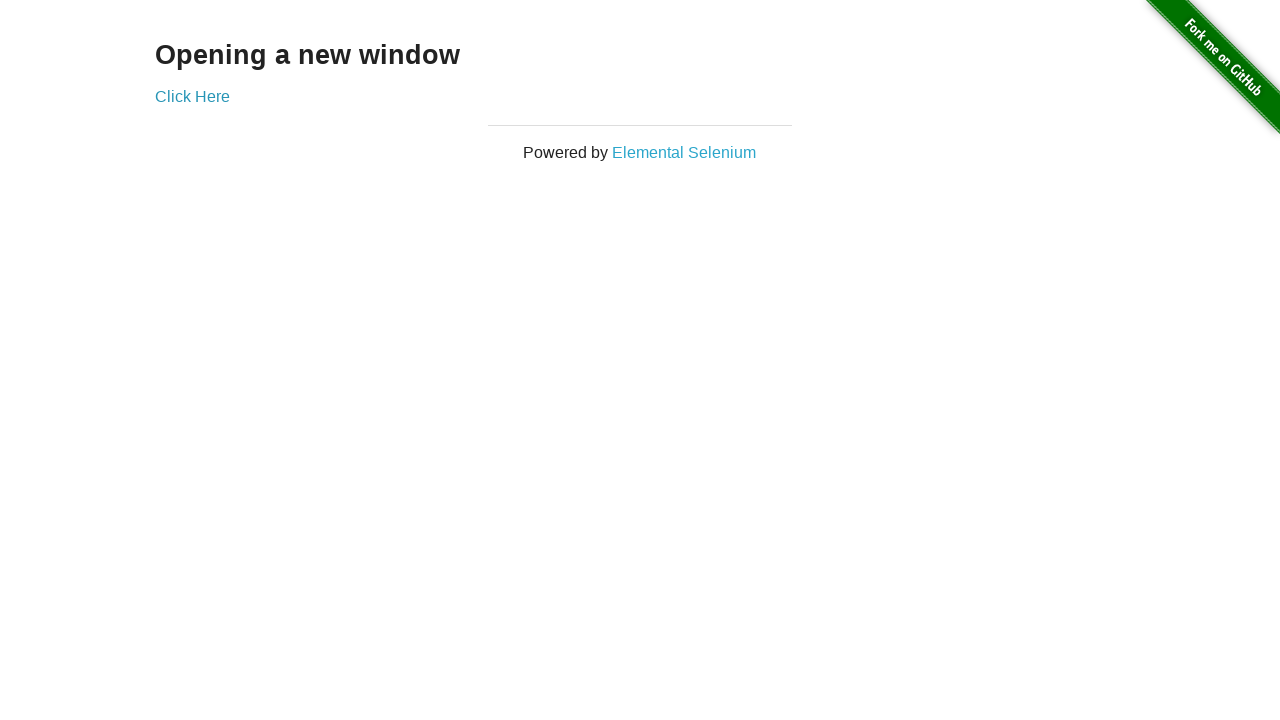